Navigates to the Sefair Energies website and verifies the page loads successfully by checking for page content

Starting URL: https://www.sefair-energies.fr/

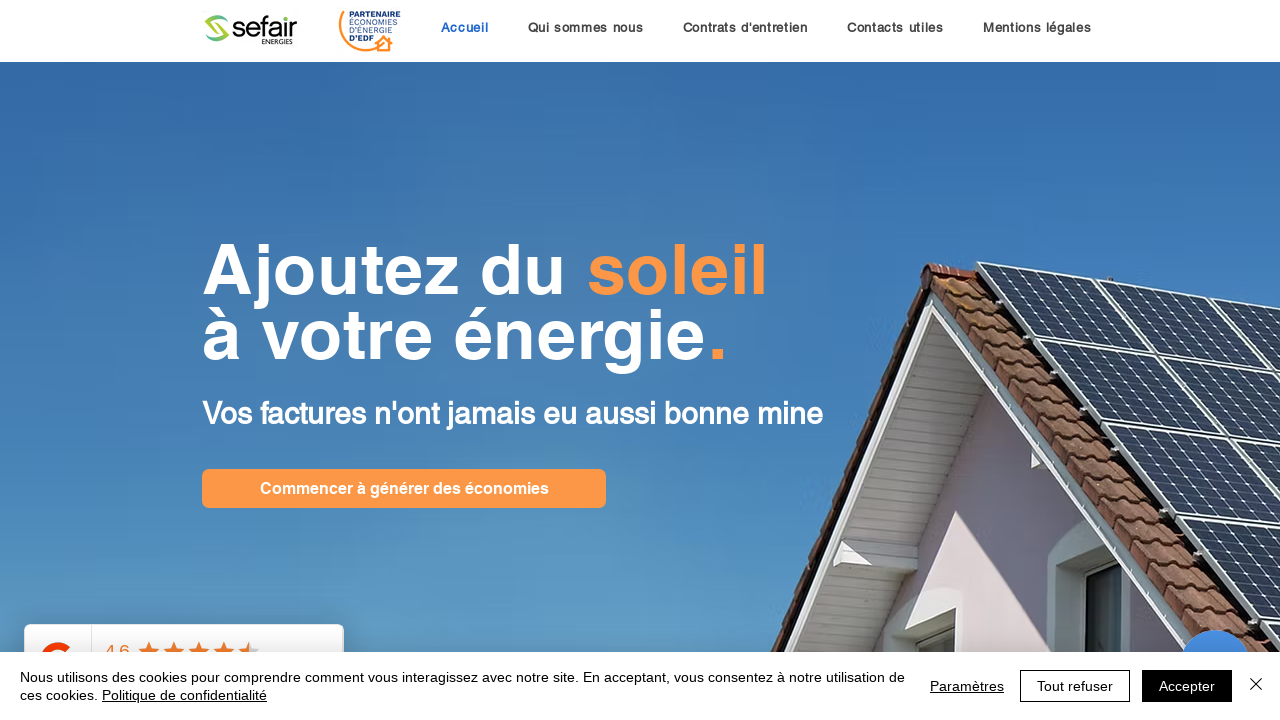

Navigated to Sefair Energies website
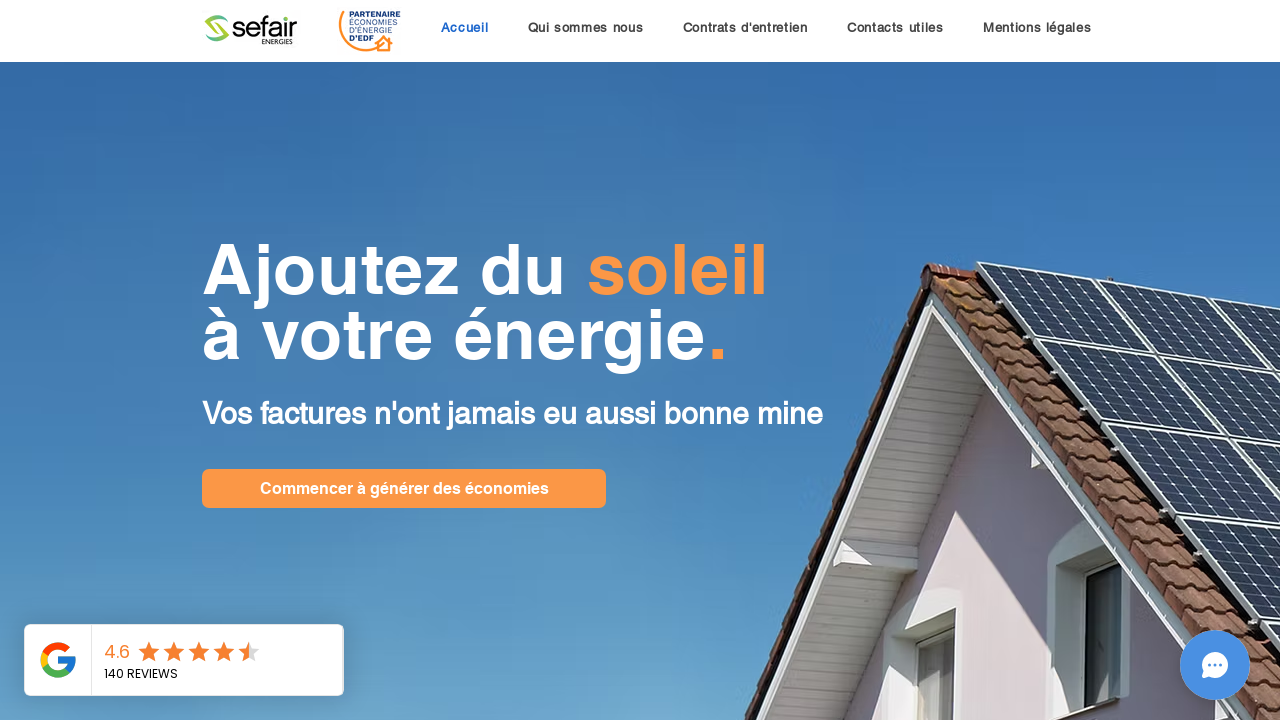

Page DOM content loaded
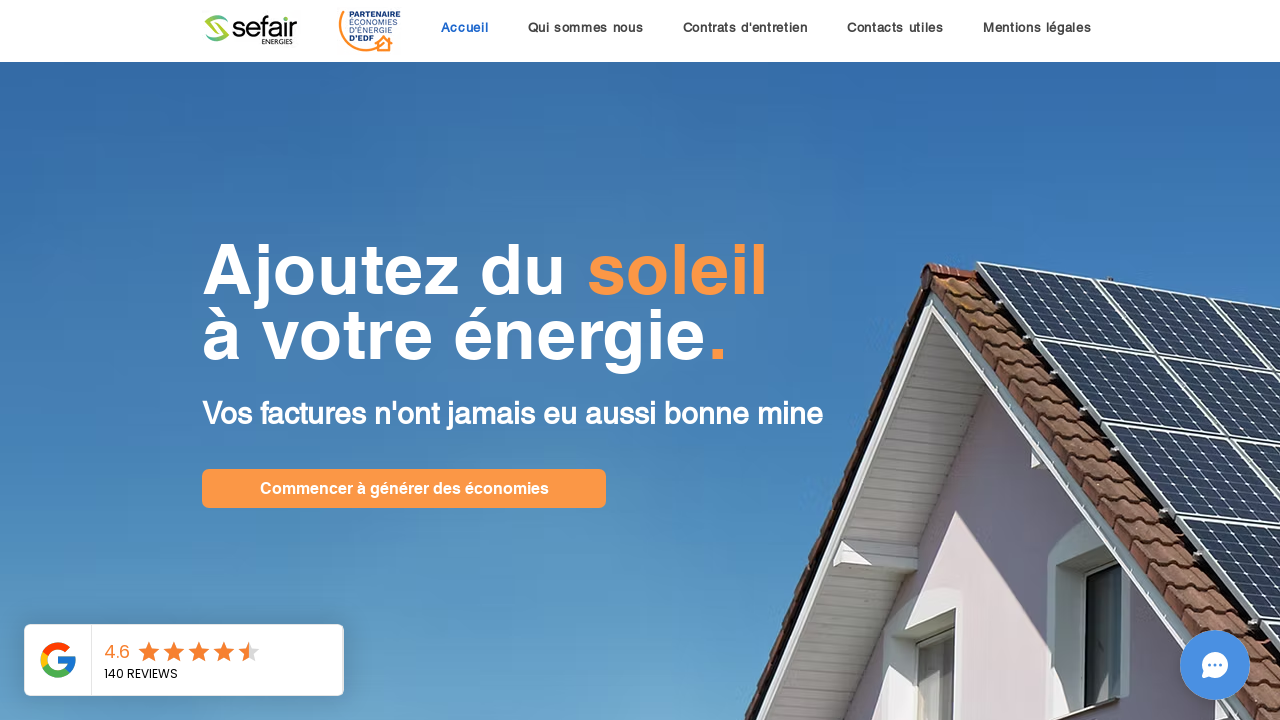

Body element is present on page
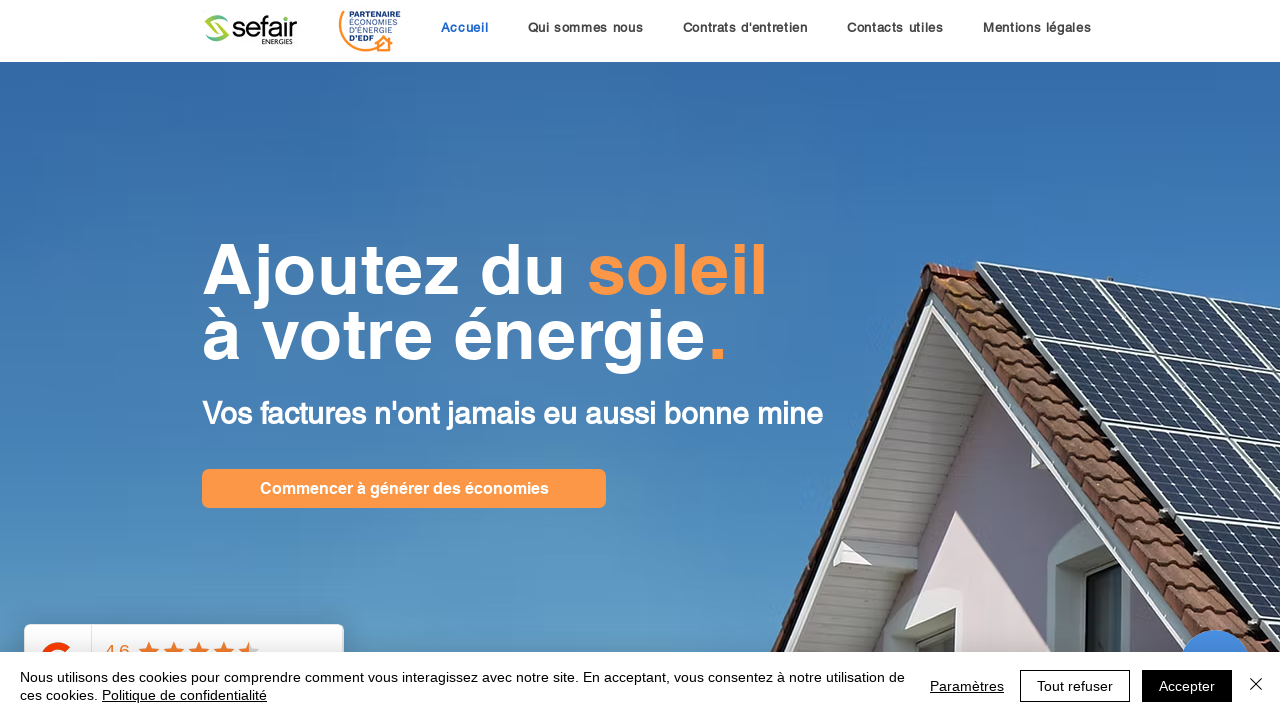

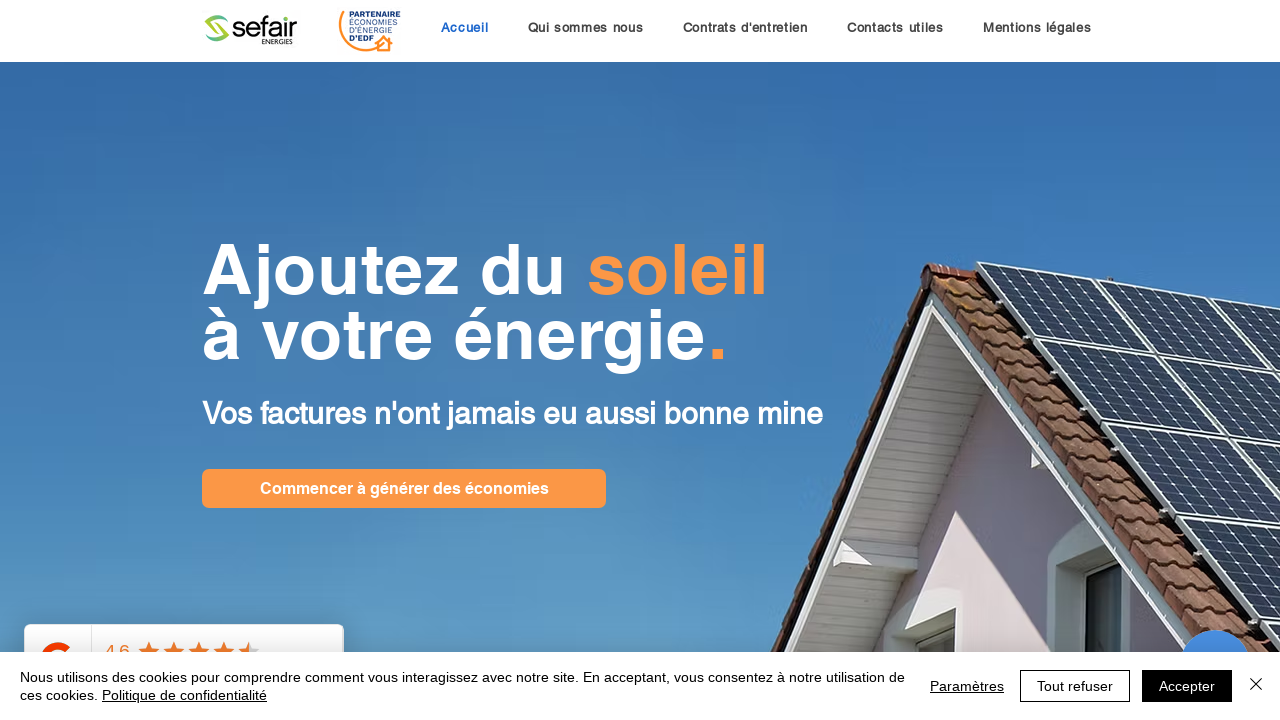